Tests the ability to inject jQuery and jQuery Growl into a page and display notification messages by executing JavaScript to add scripts, styles, and trigger growl notifications.

Starting URL: http://the-internet.herokuapp.com

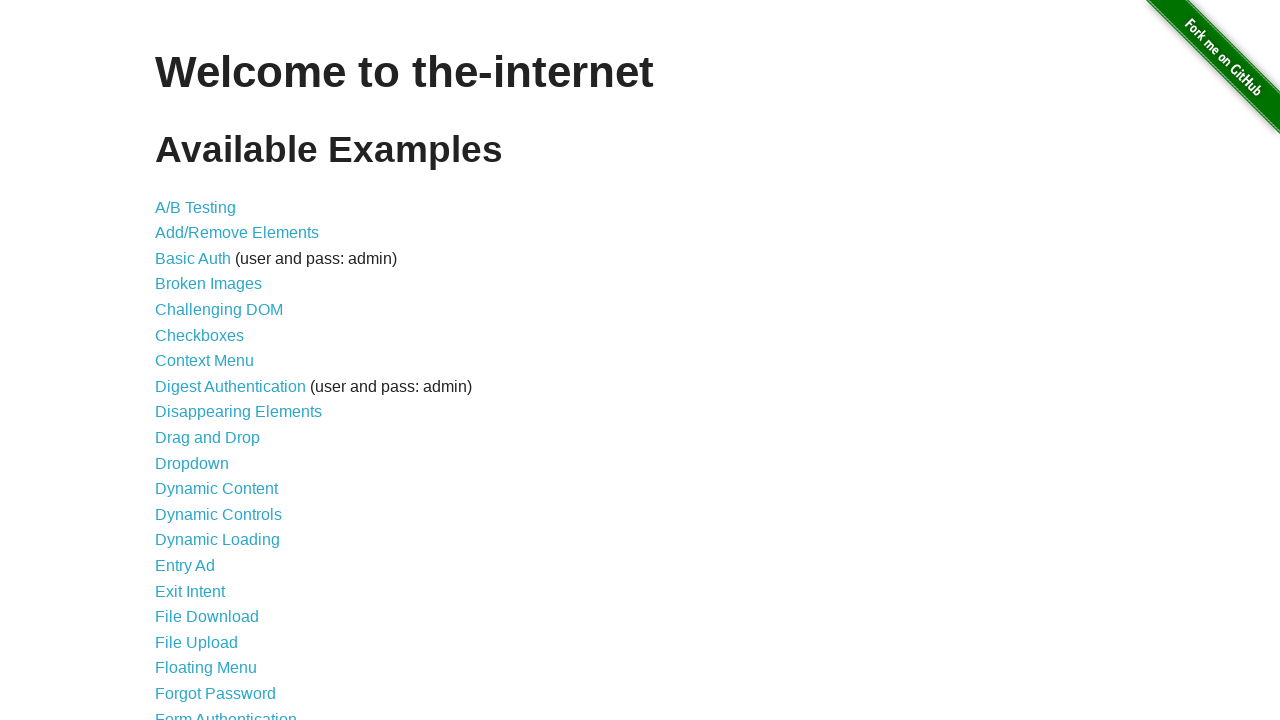

Injected jQuery library into page if not already present
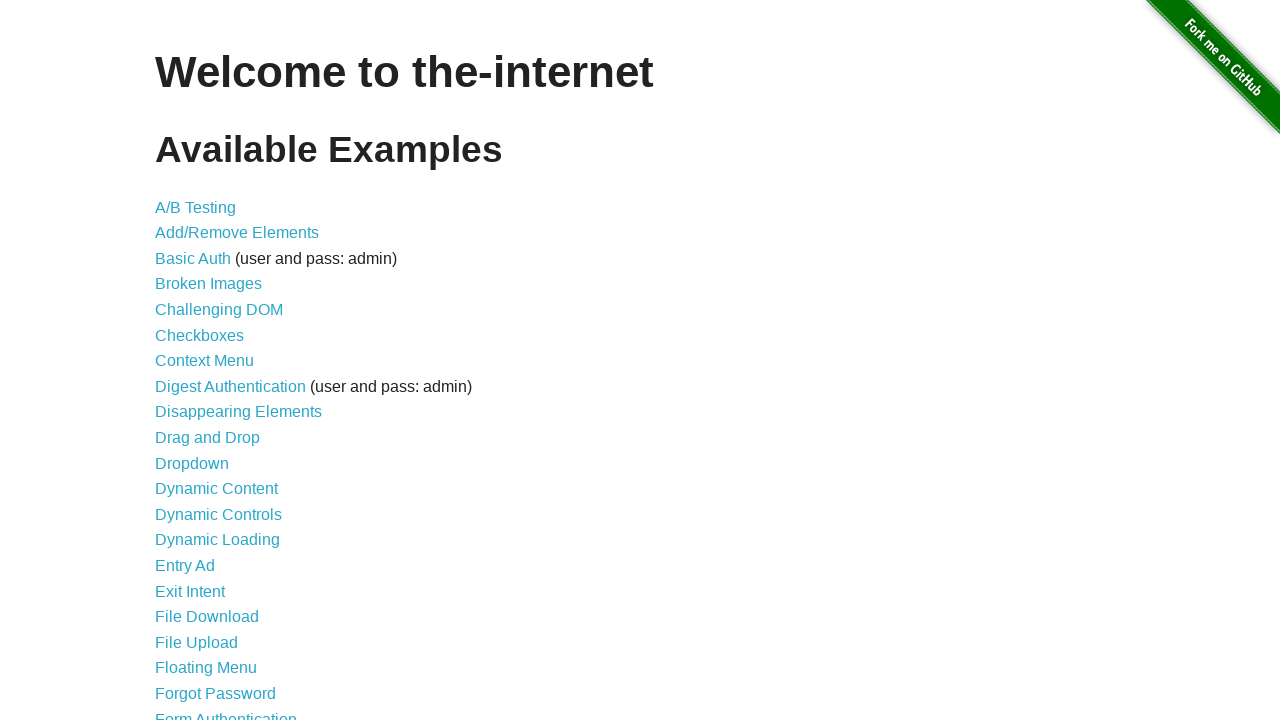

jQuery library loaded and available
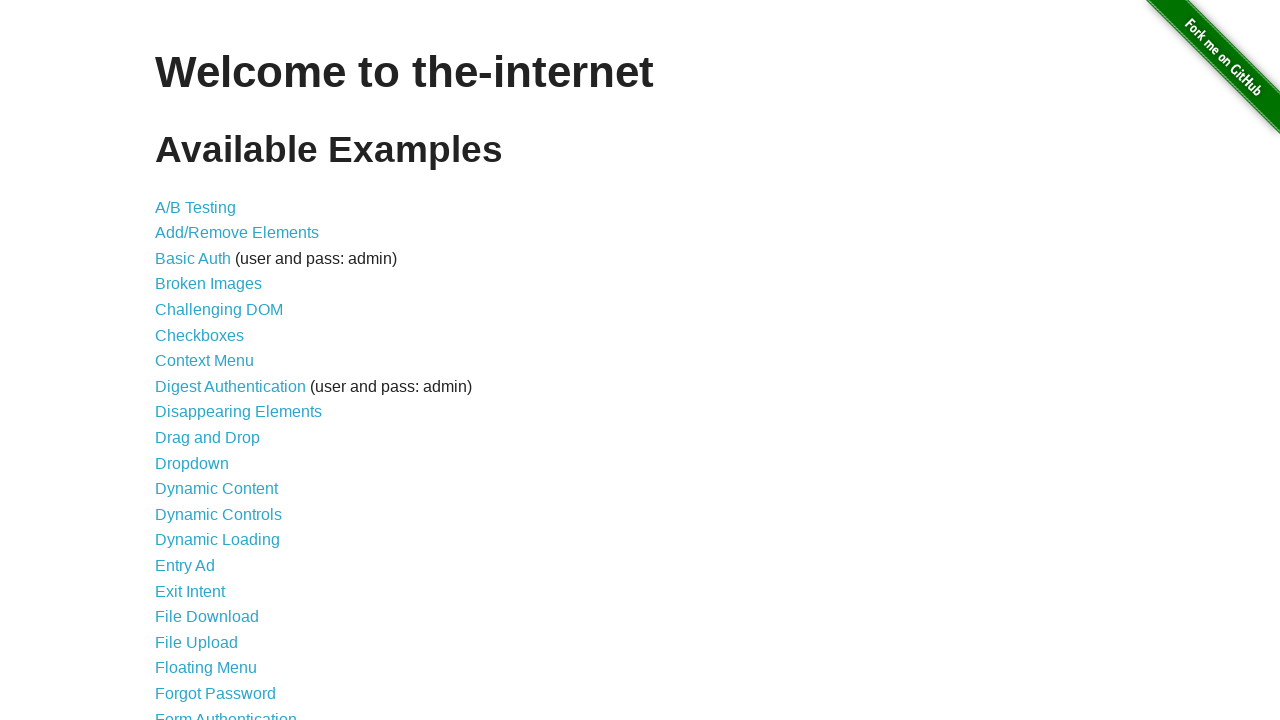

Injected jQuery Growl script into page
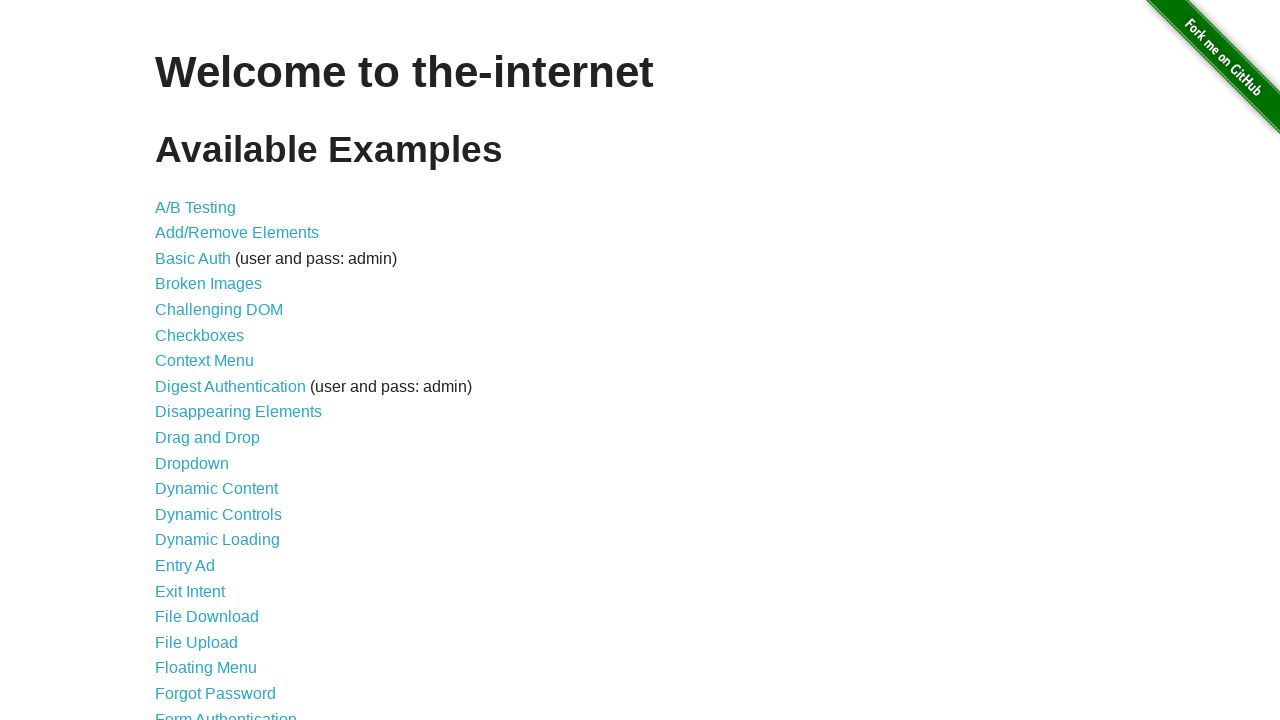

Injected jQuery Growl CSS styles into page
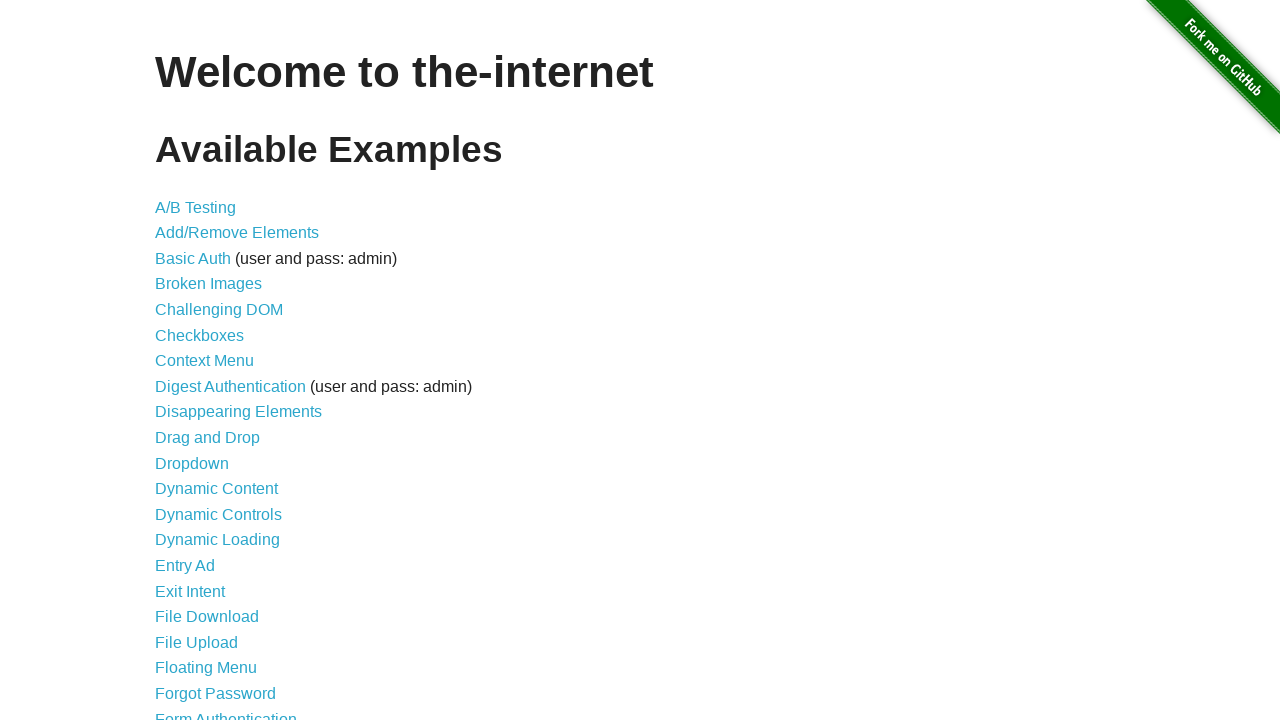

Waited for jQuery Growl library to initialize
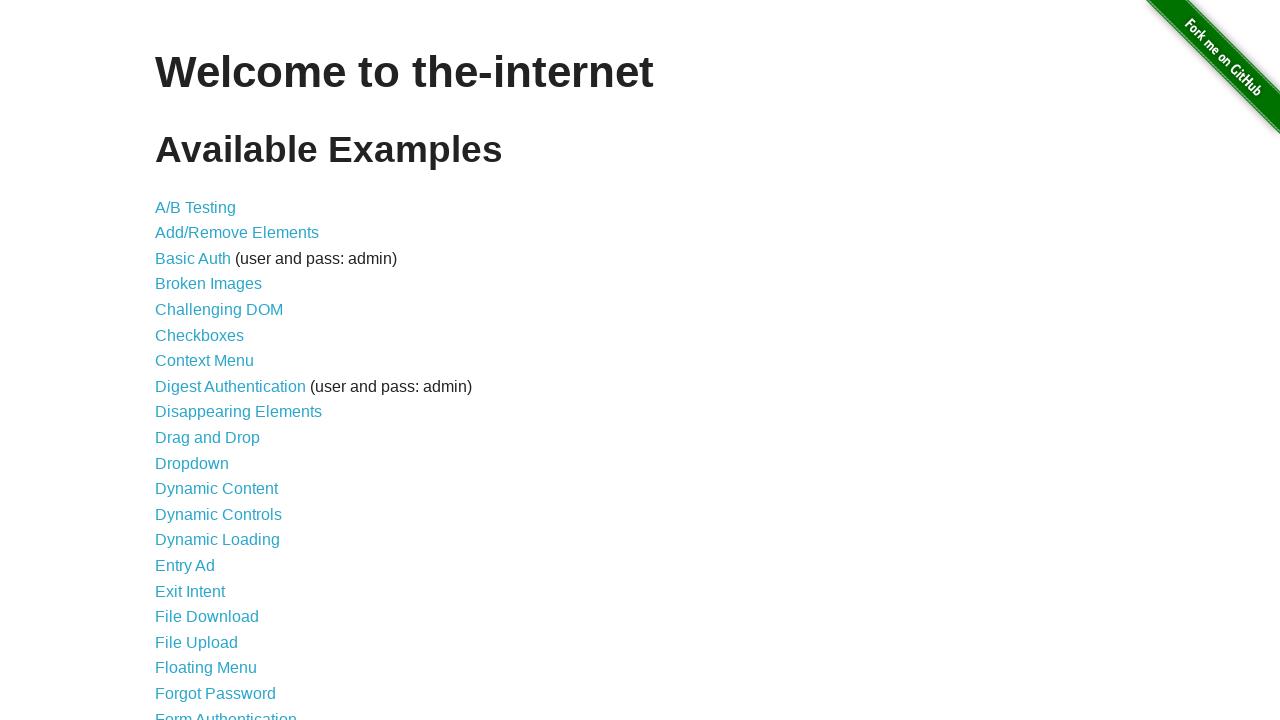

Displayed growl notification: GET /
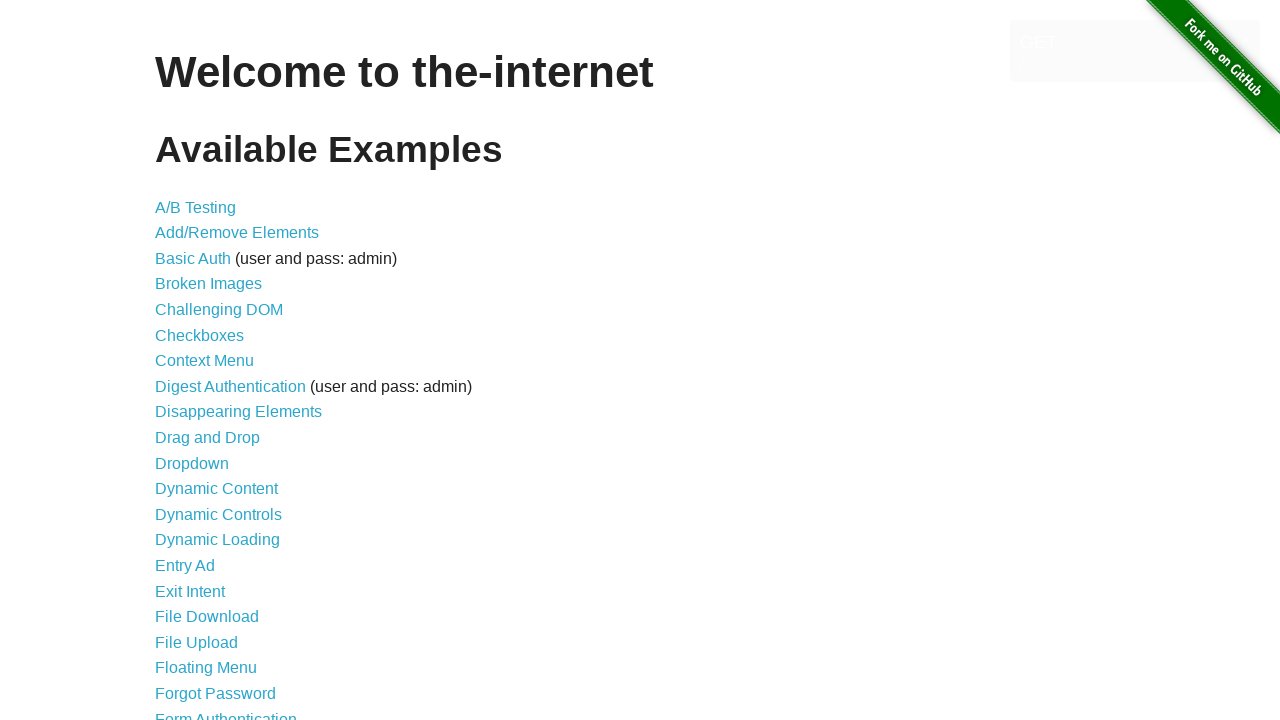

Displayed growl error notification
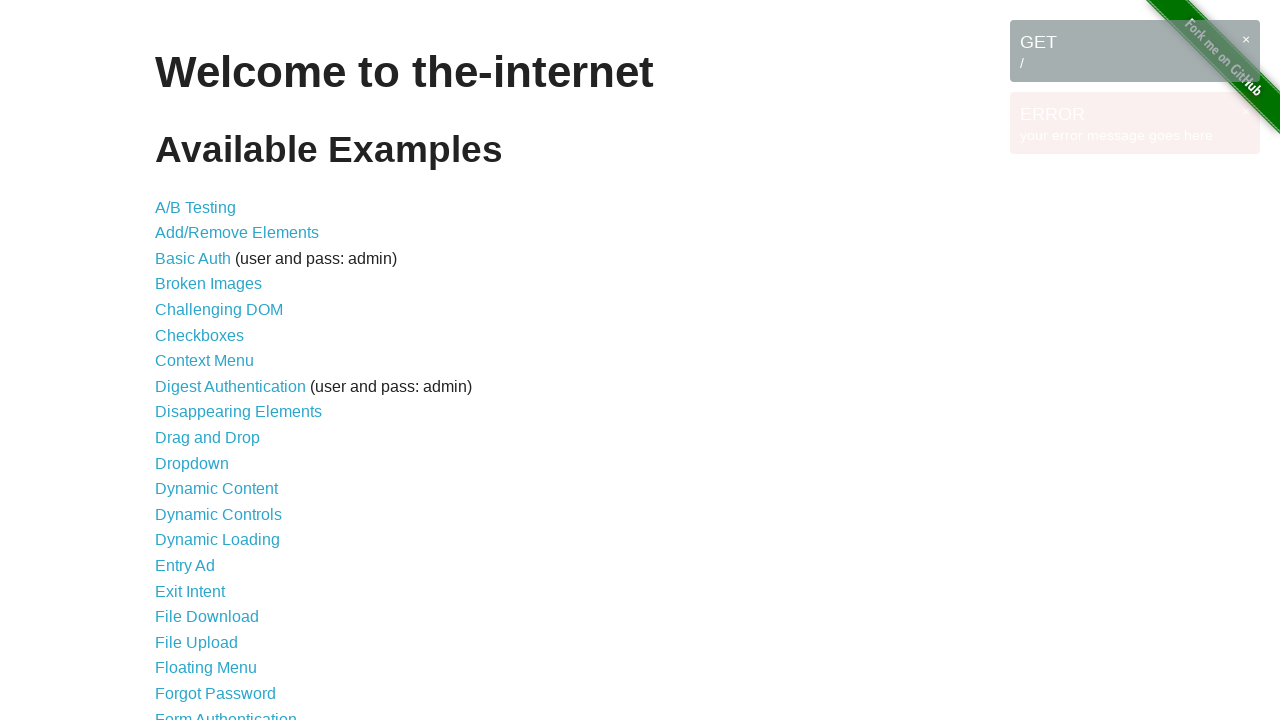

Displayed growl notice notification
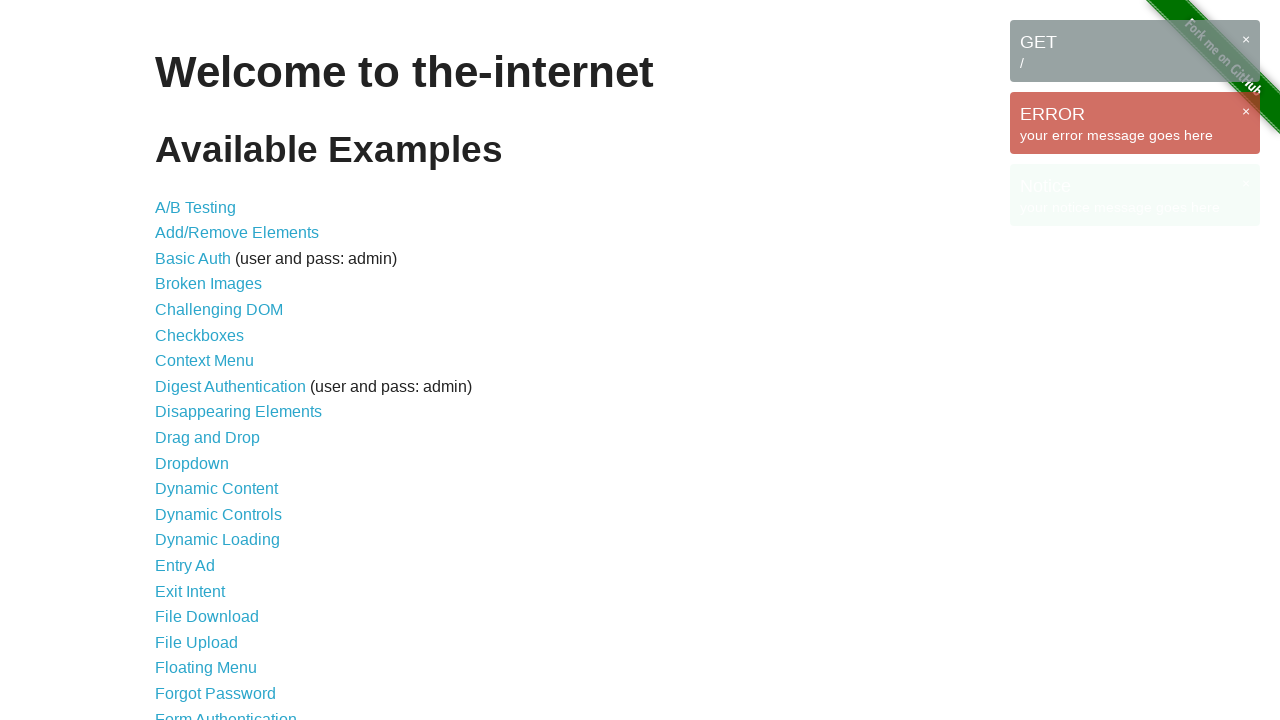

Displayed growl warning notification
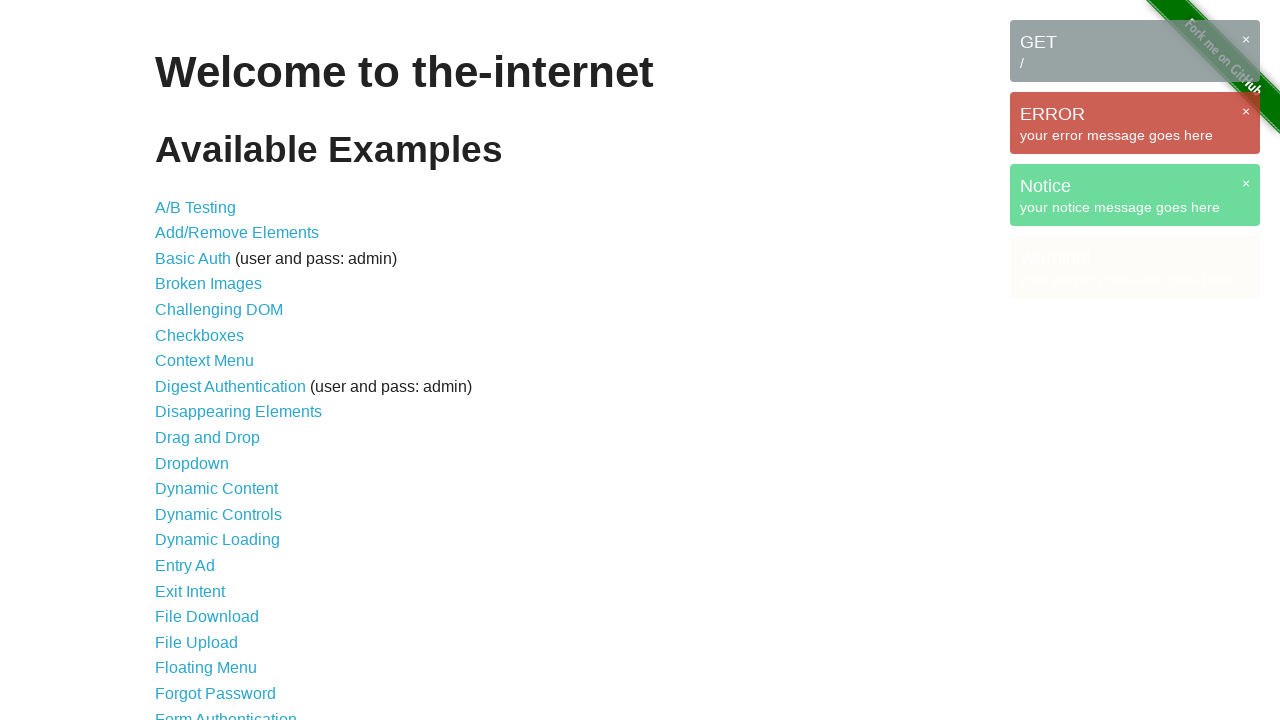

Waited to observe all growl notifications on page
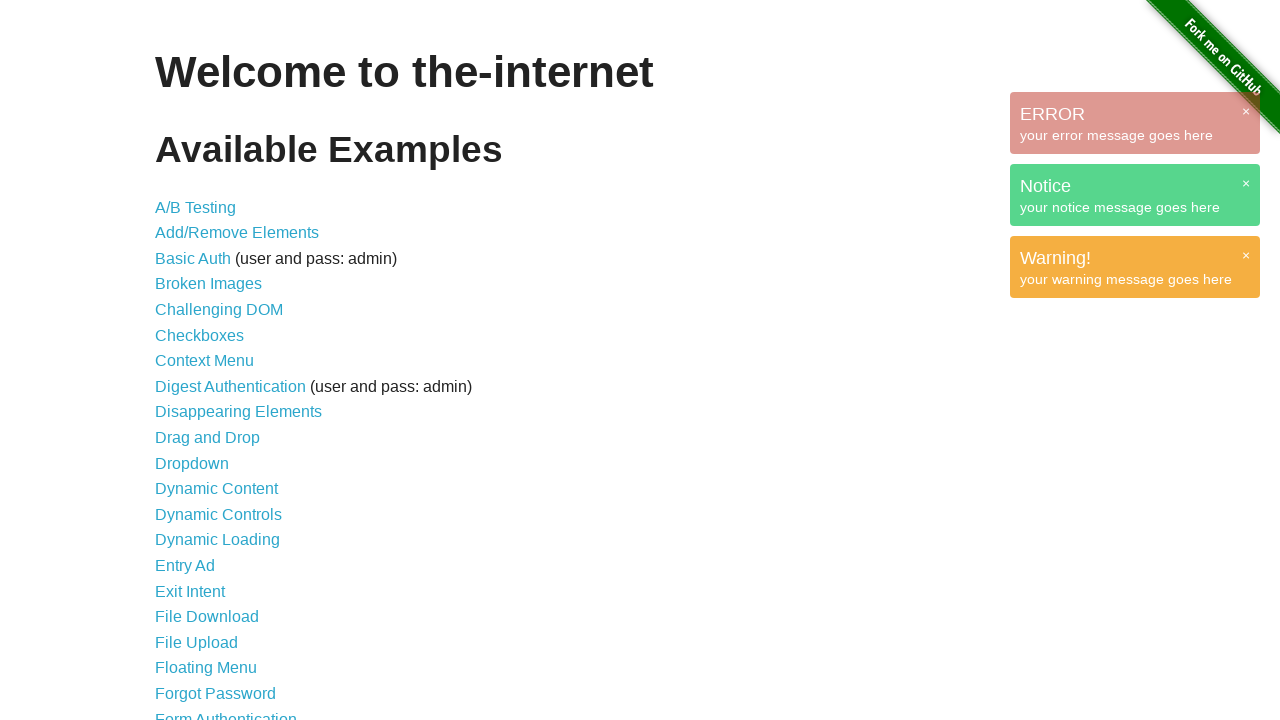

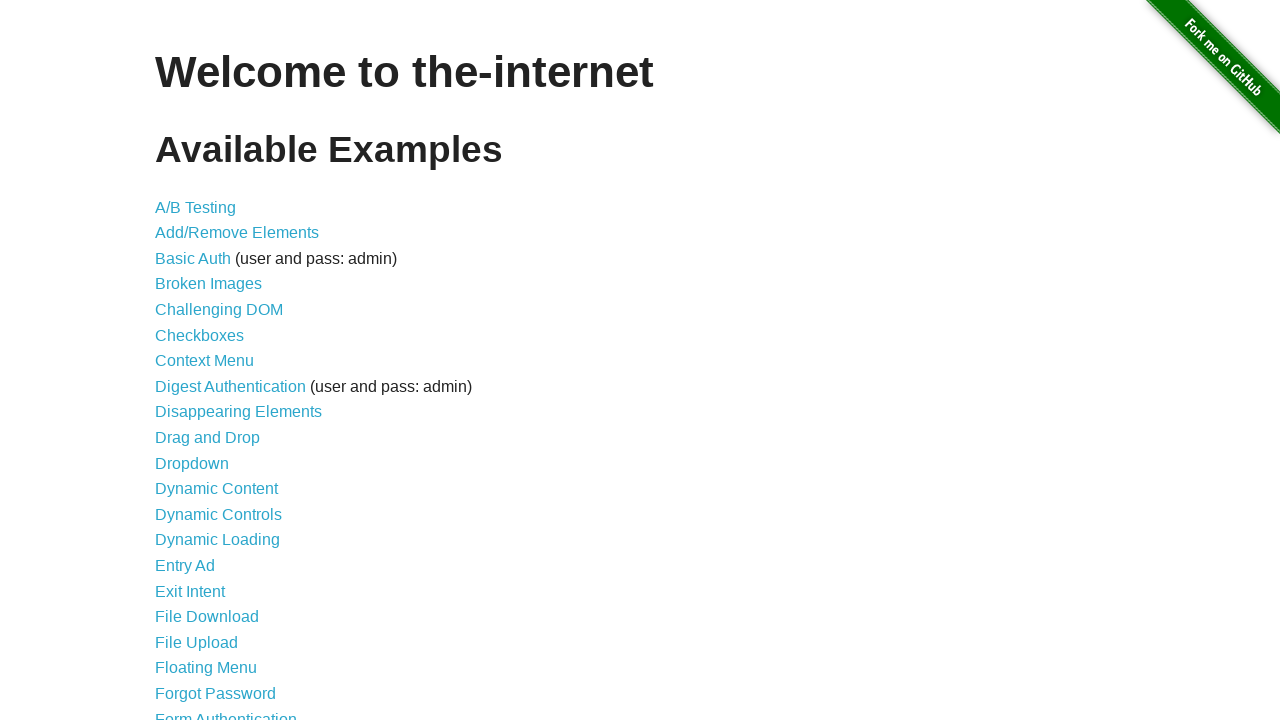